Tests the contact us form by filling in name, email, subject, and message fields, then submitting the form and accepting the confirmation alert.

Starting URL: https://automationexercise.com/contact_us

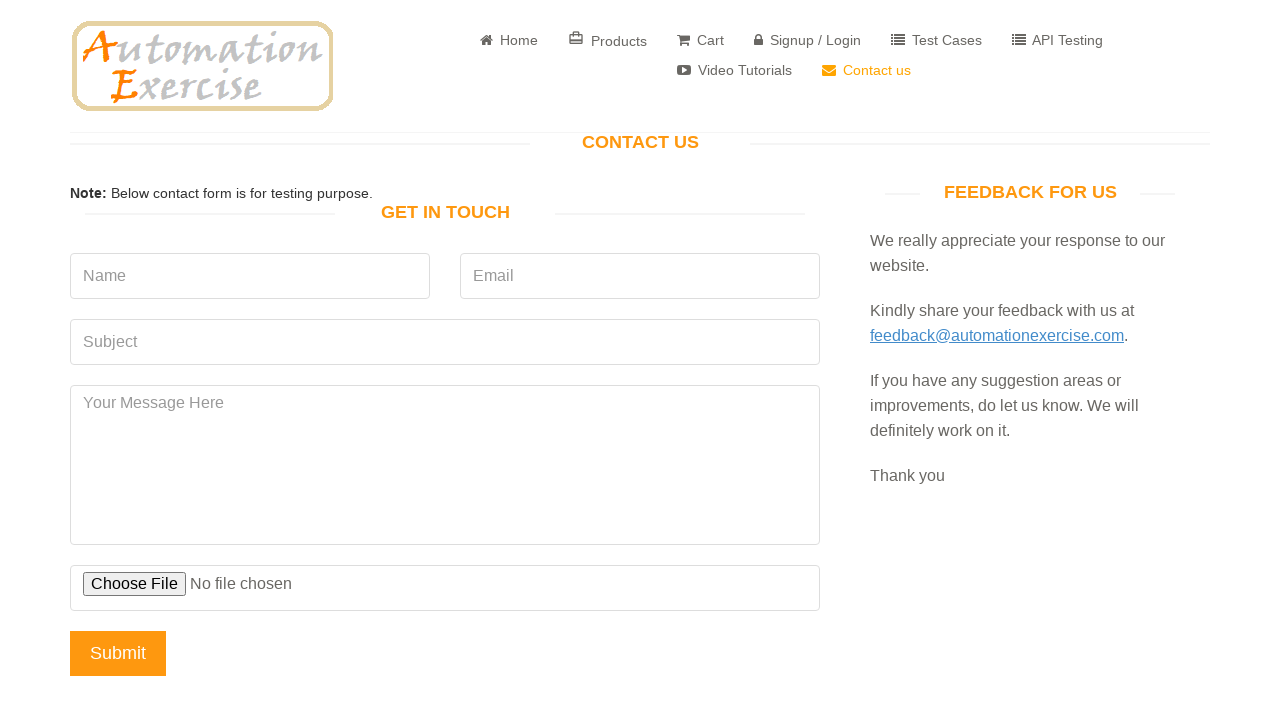

Filled name field with 'Admin' on input[name='name']
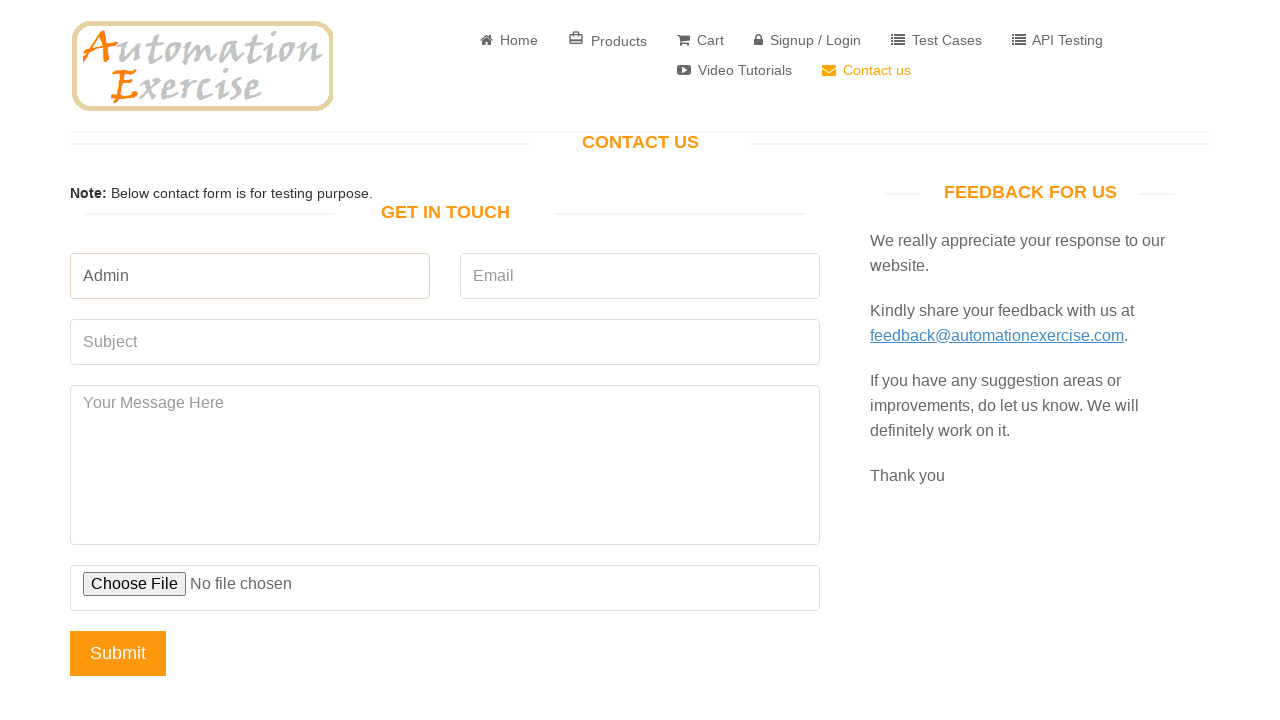

Filled email field with 'admin123@gmail.com' on input[name='email']
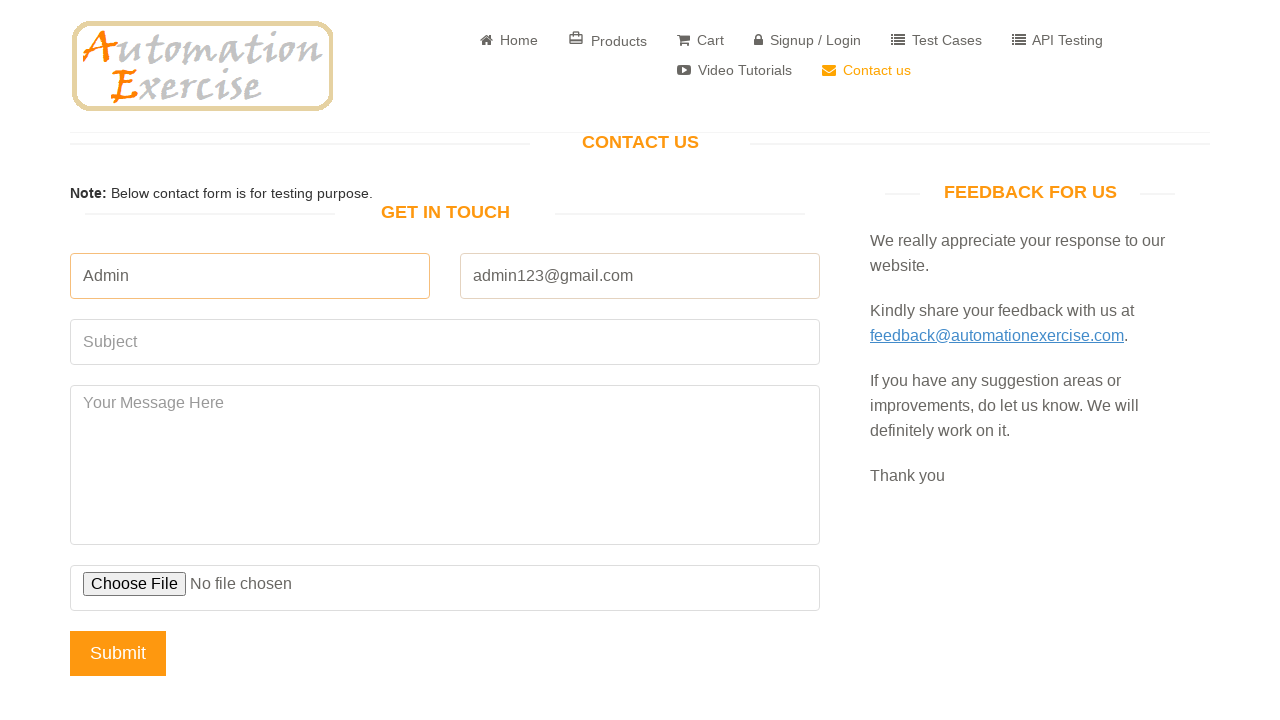

Filled subject field with 'Server issue' on input[name='subject']
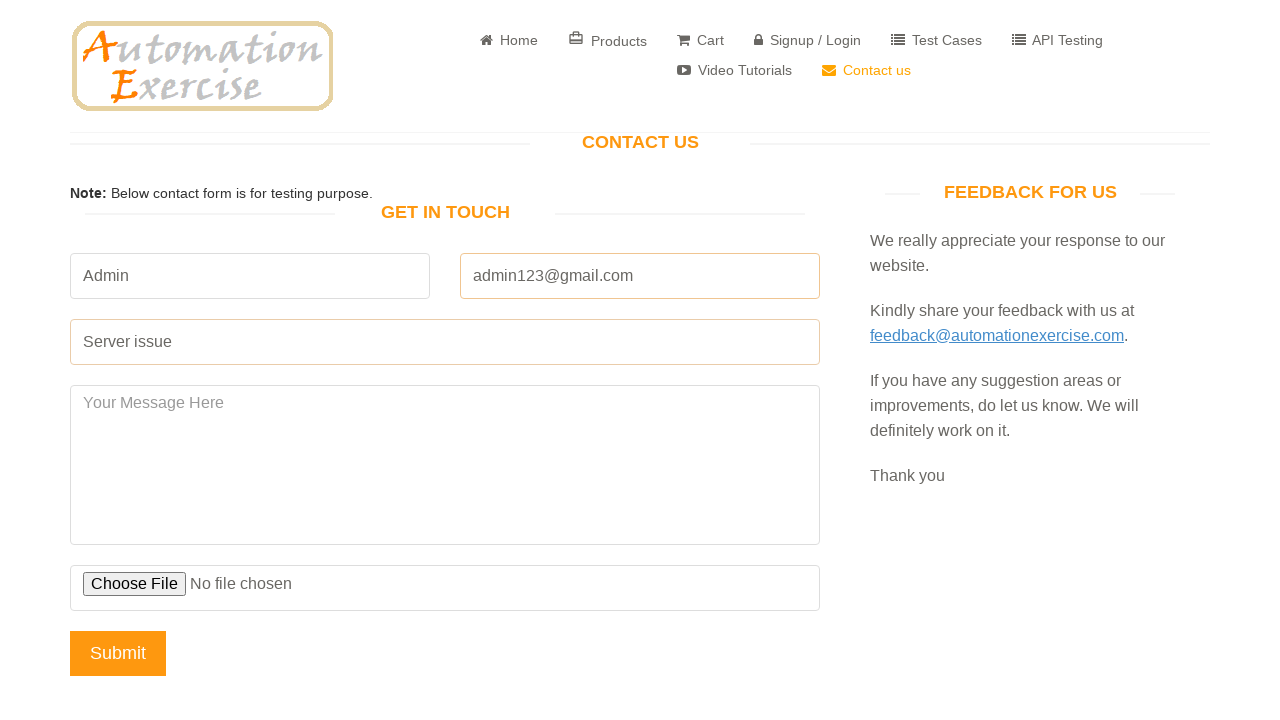

Filled message field with 'I am facing server down issue' on #message
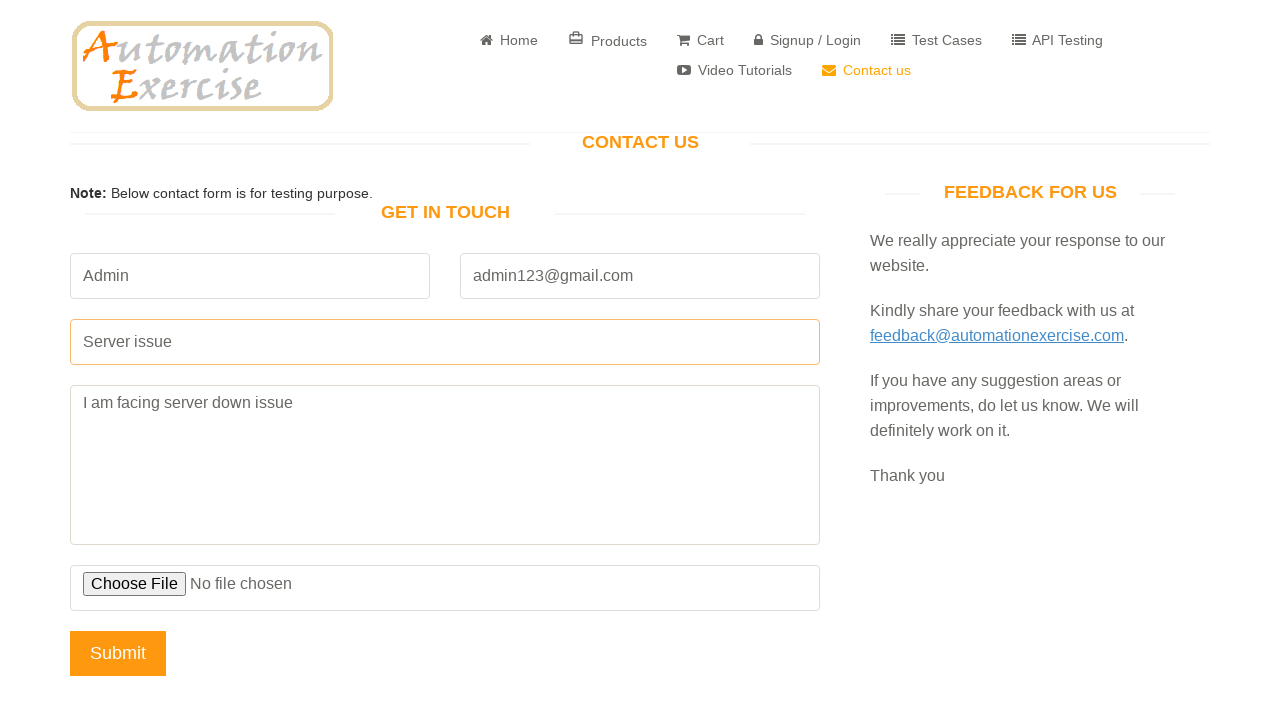

Clicked submit button to send contact form at (118, 653) on input[name='submit']
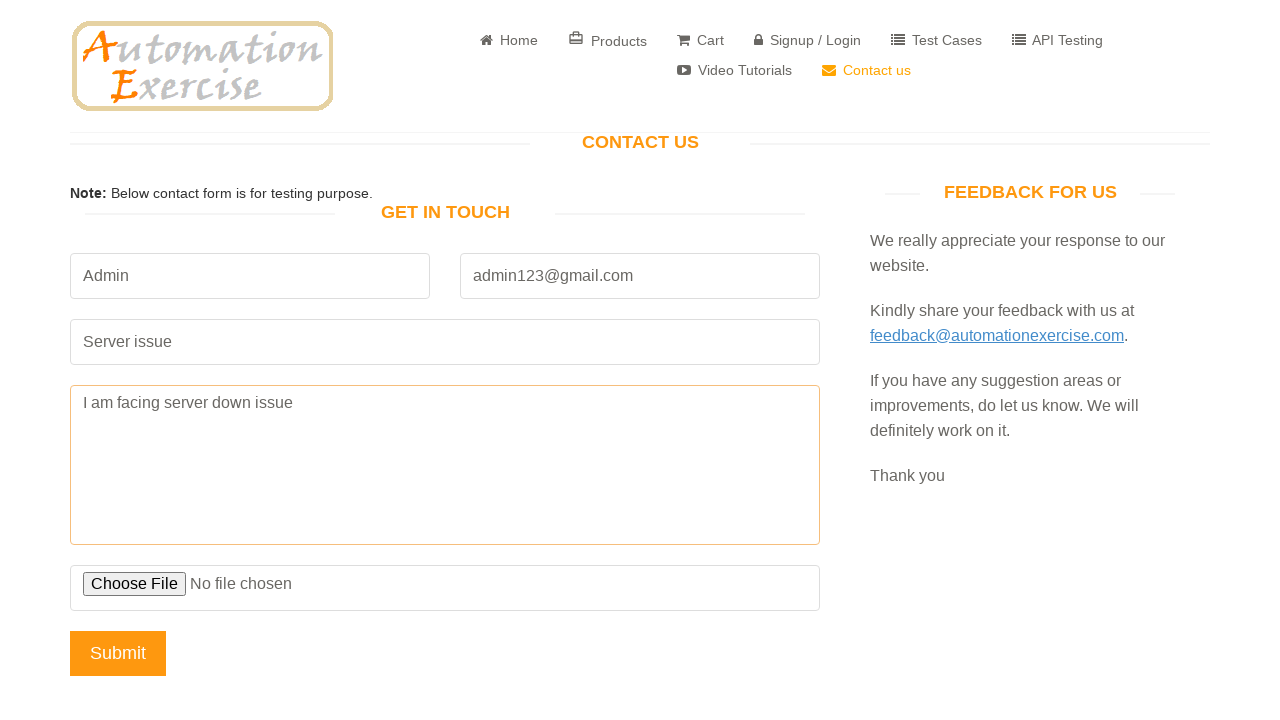

Accepted confirmation alert dialog
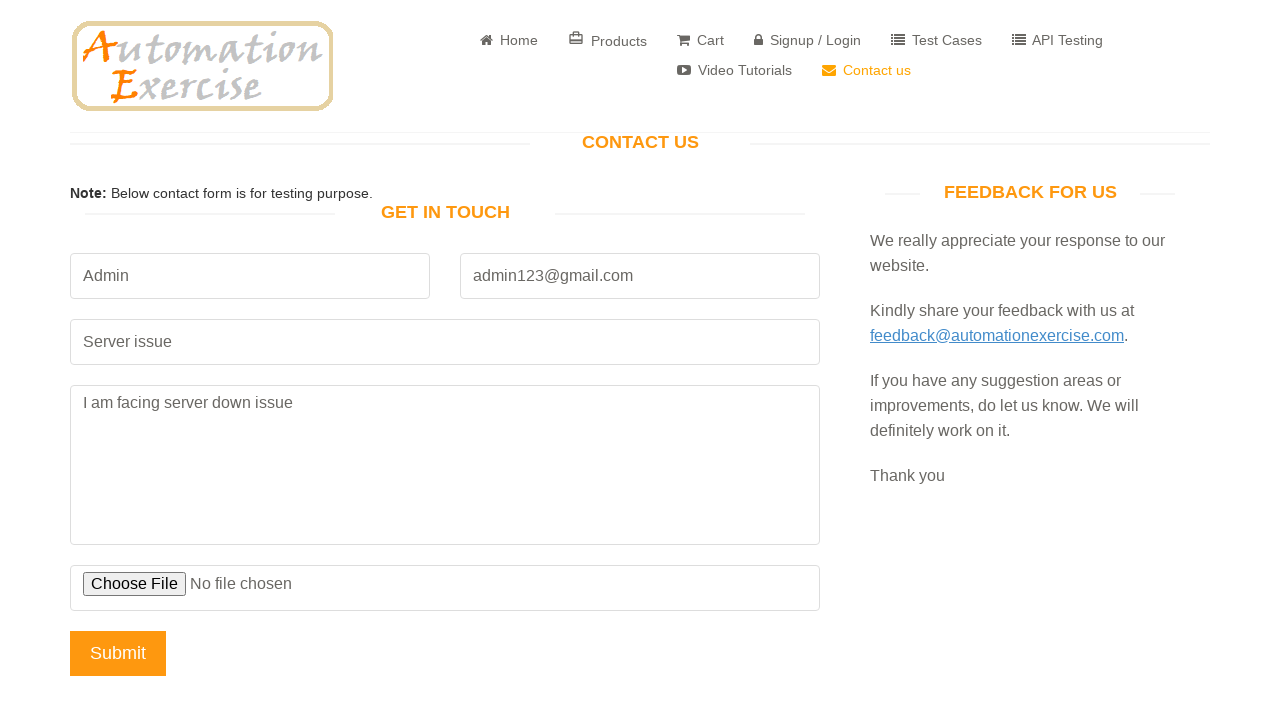

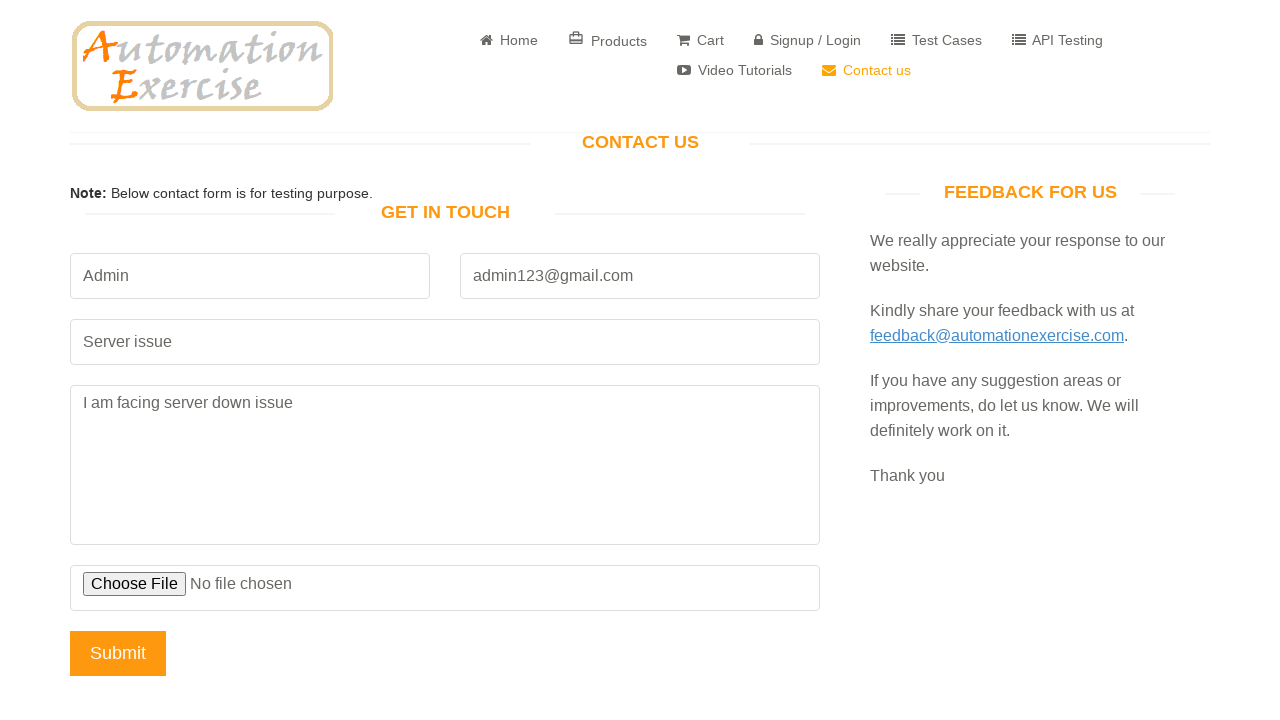